Tests sorting functionality of the email column by clicking the column header and verifying the data is displayed

Starting URL: http://the-internet.herokuapp.com/tables

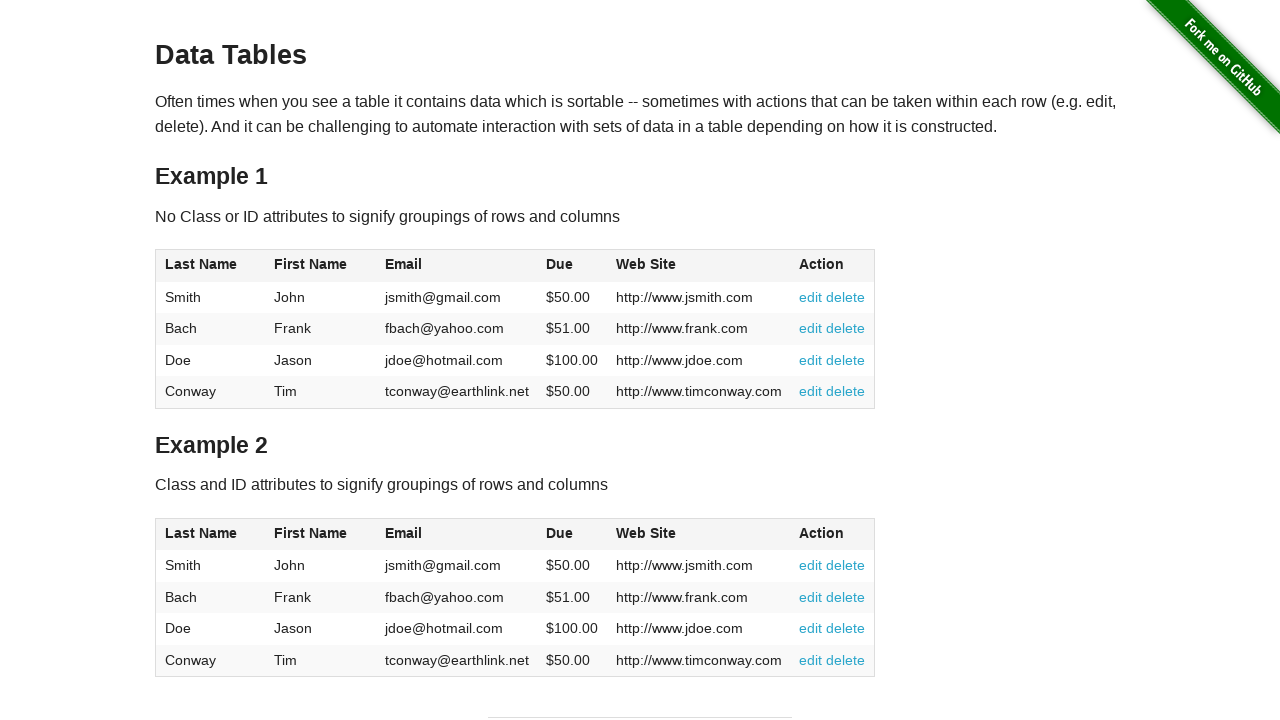

Clicked email column header to sort at (457, 266) on xpath=//table[@id='table1']/thead/tr/th[3]
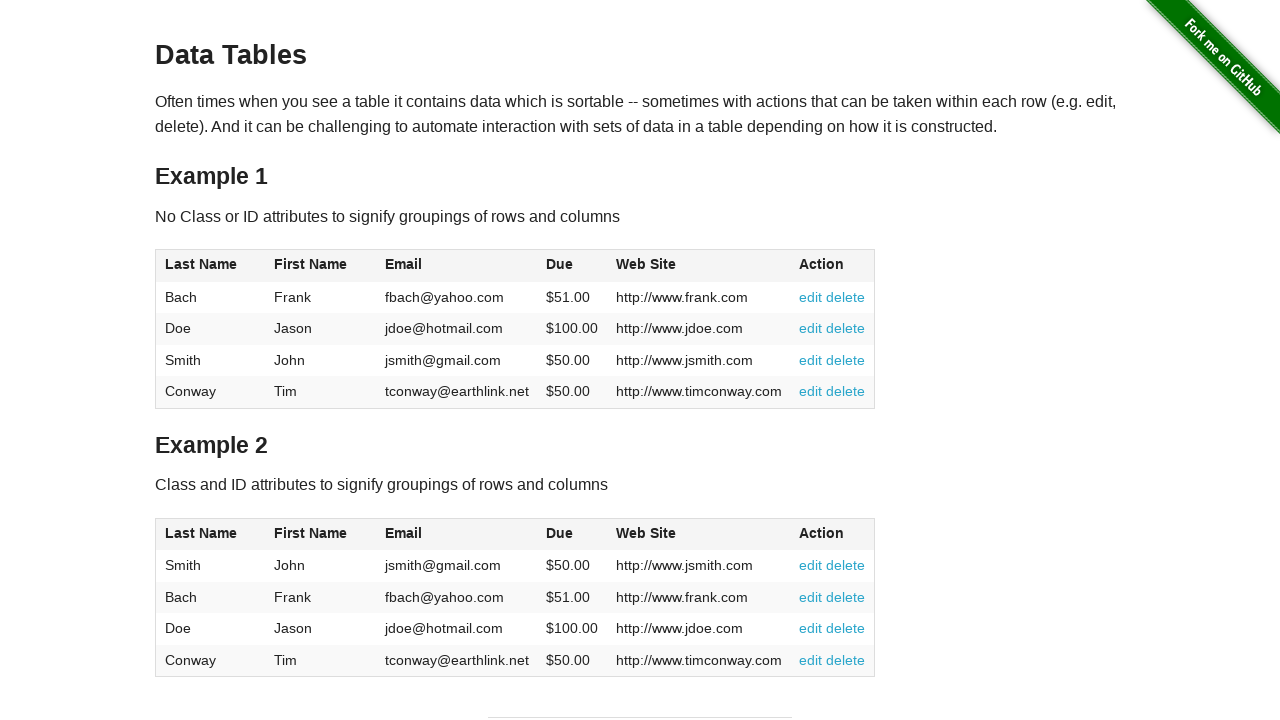

Email column data loaded and table updated
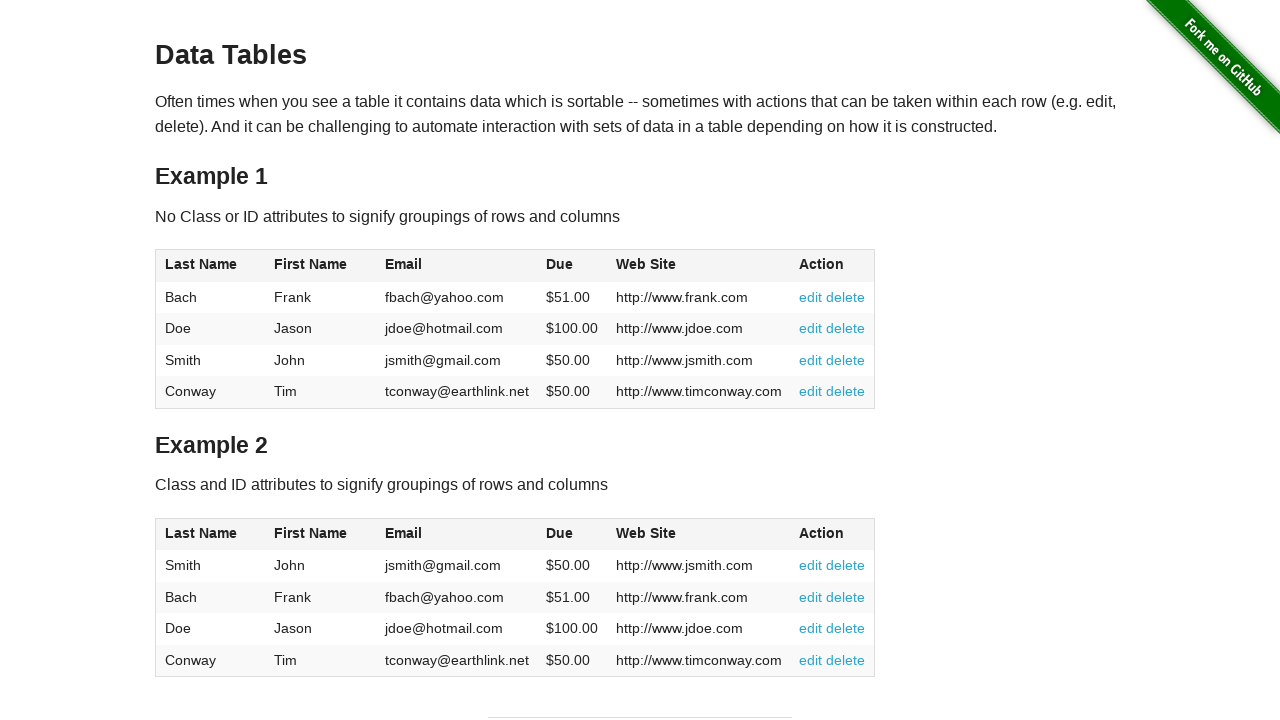

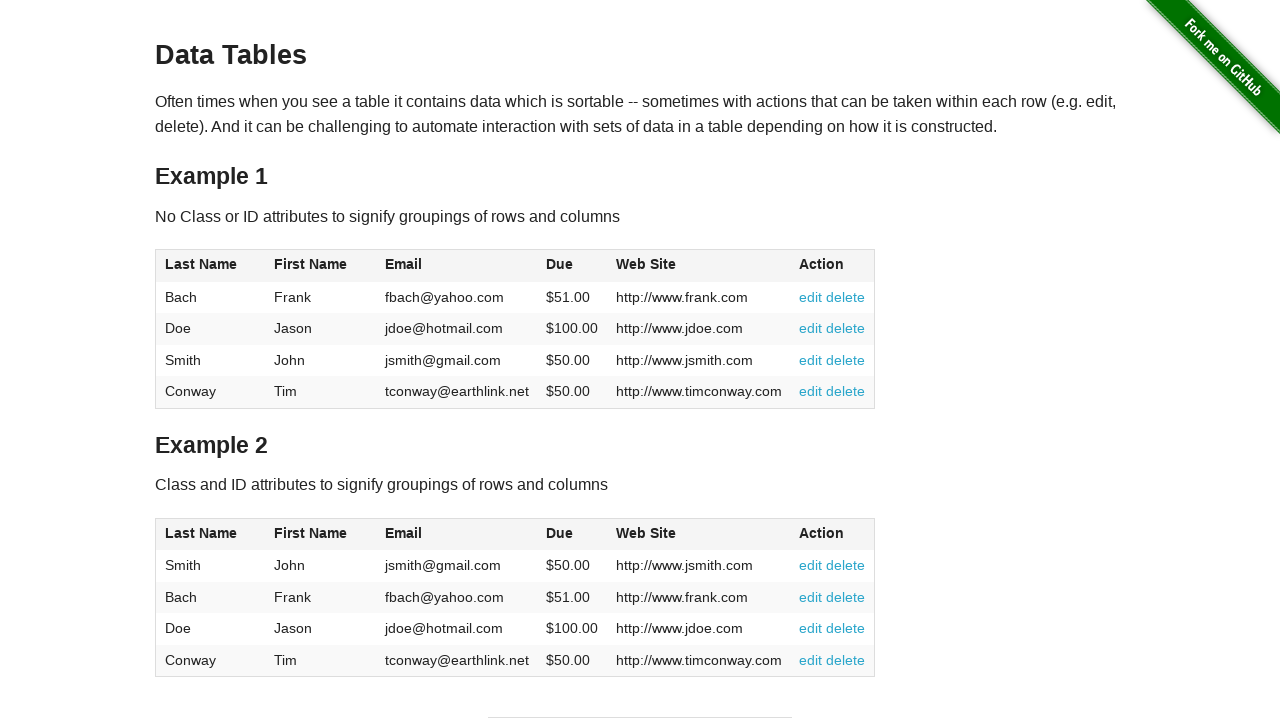